Tests order form validation when credit card field is empty, expecting an alert message

Starting URL: https://www.demoblaze.com/index.html

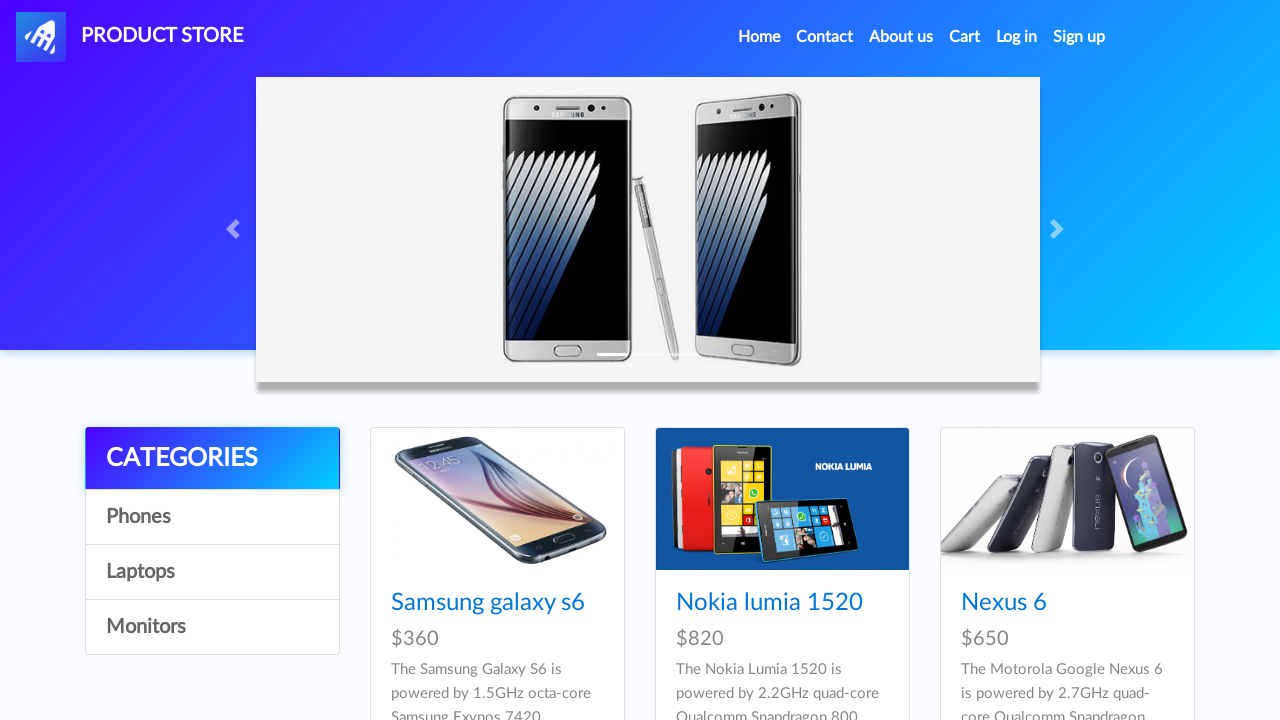

Clicked on first product at (488, 603) on xpath=/html/body/div[5]/div/div[2]/div/div[1]/div/div/h4/a
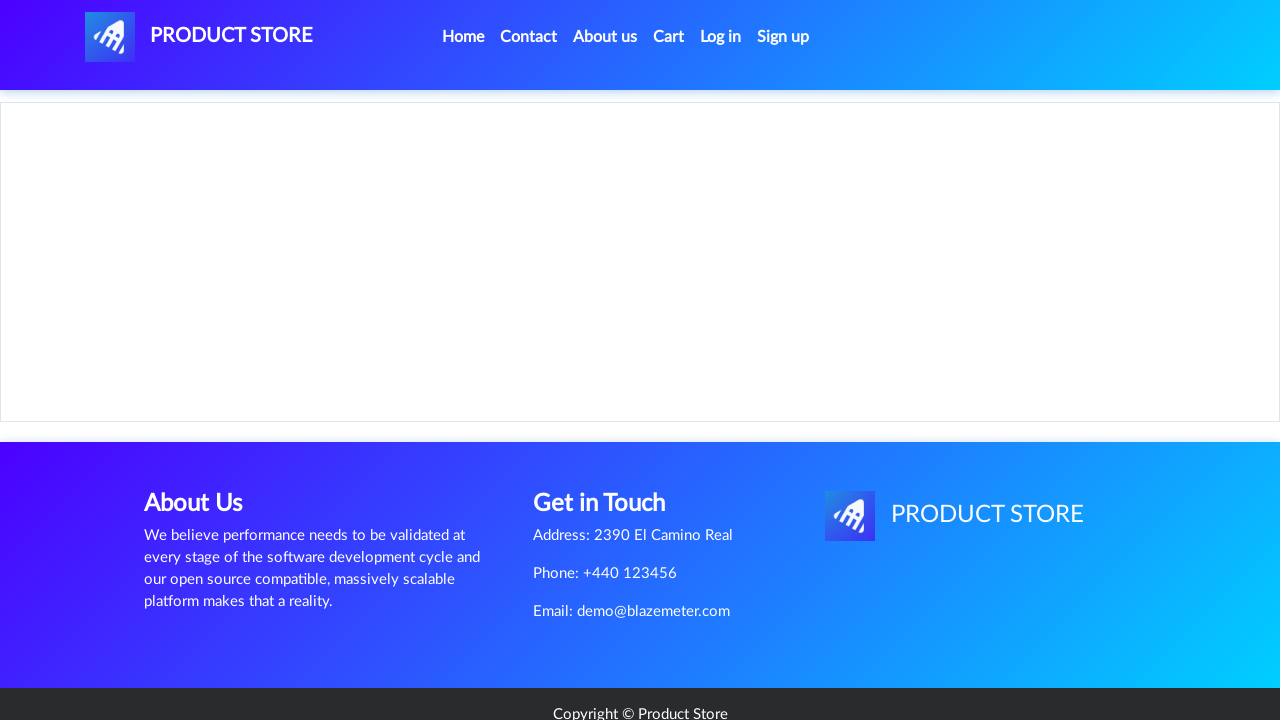

Clicked 'Add to cart' button at (610, 440) on xpath=/html/body/div[5]/div/div[2]/div[2]/div/a
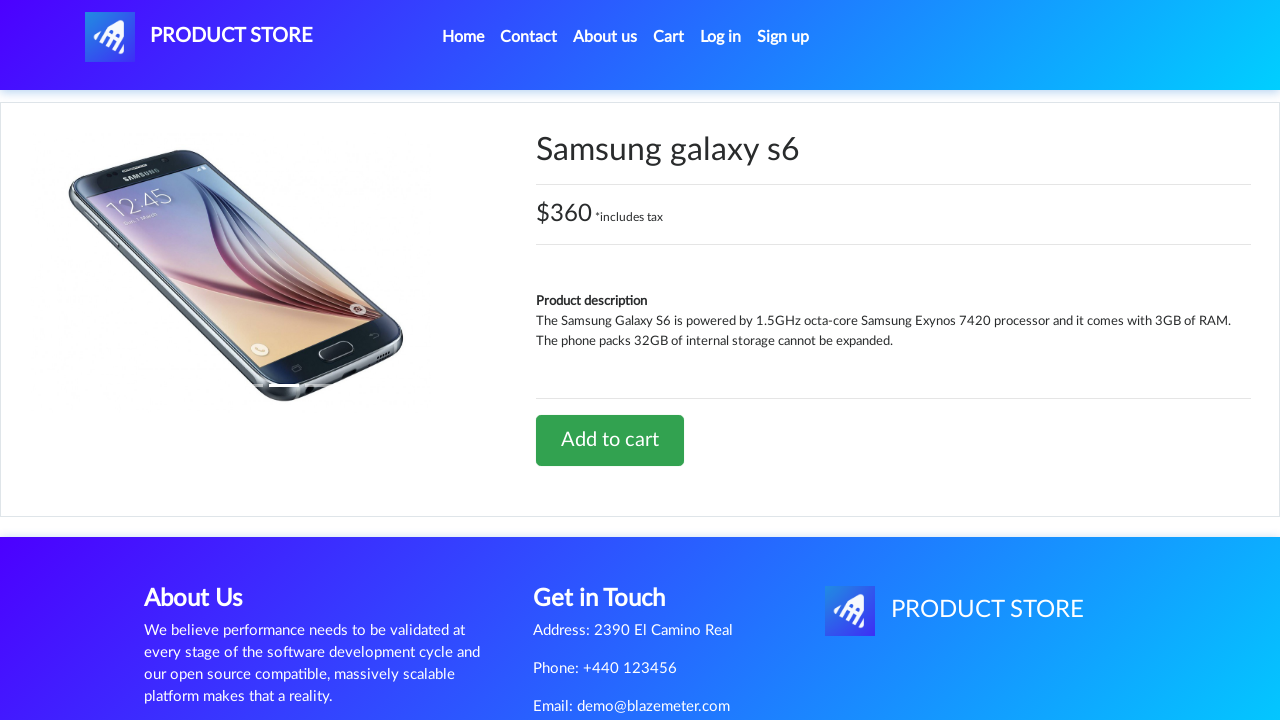

Accepted product added to cart alert
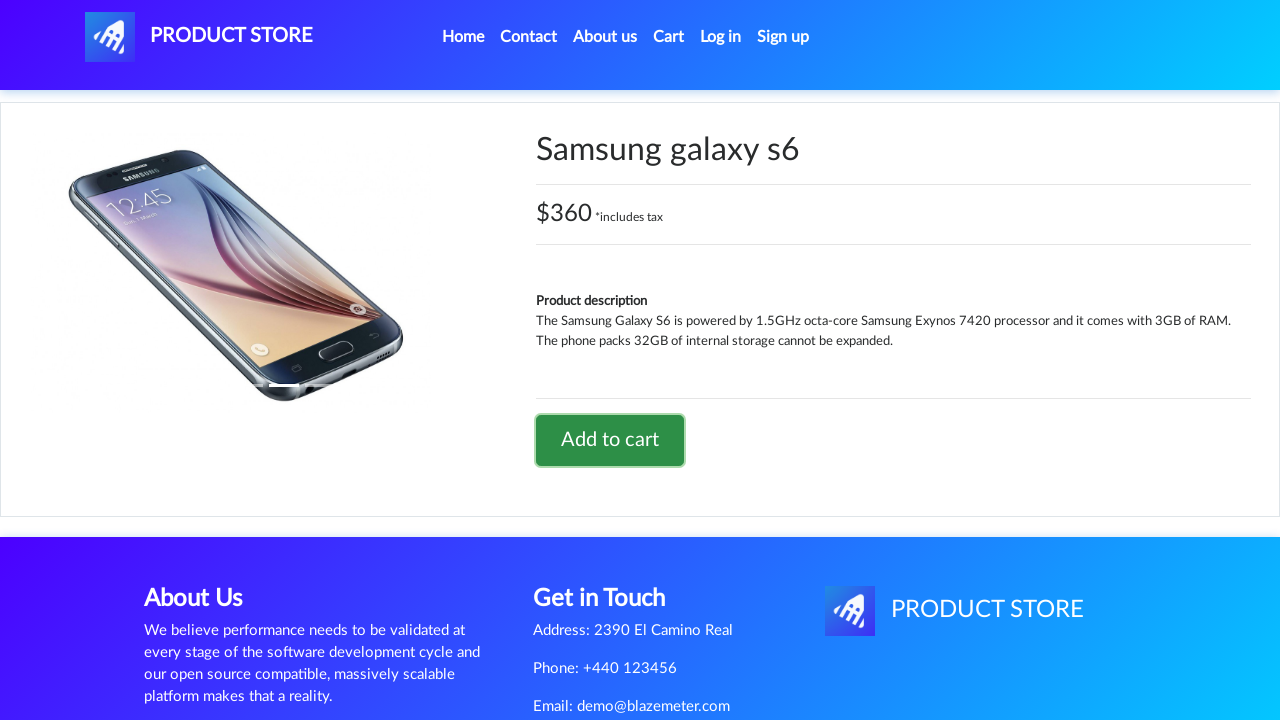

Navigated to shopping cart at (669, 37) on #cartur
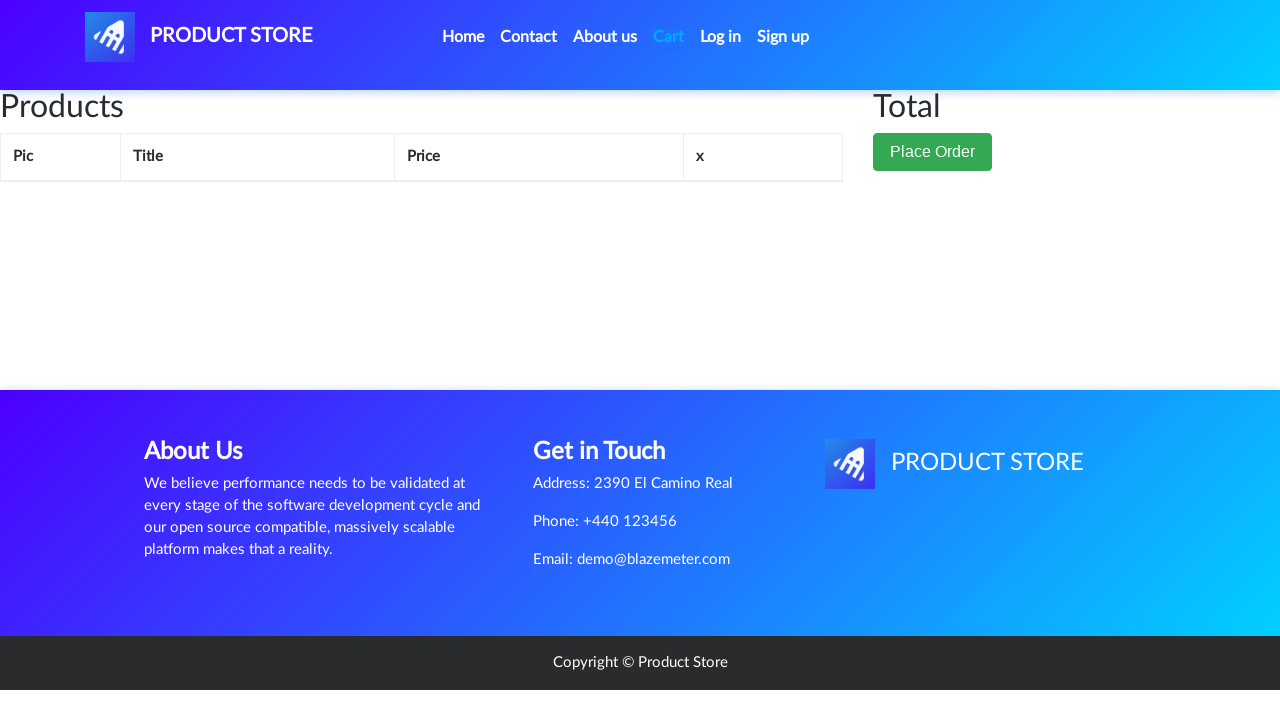

Clicked 'Place Order' button at (933, 152) on xpath=/html/body/div[6]/div/div[2]/button
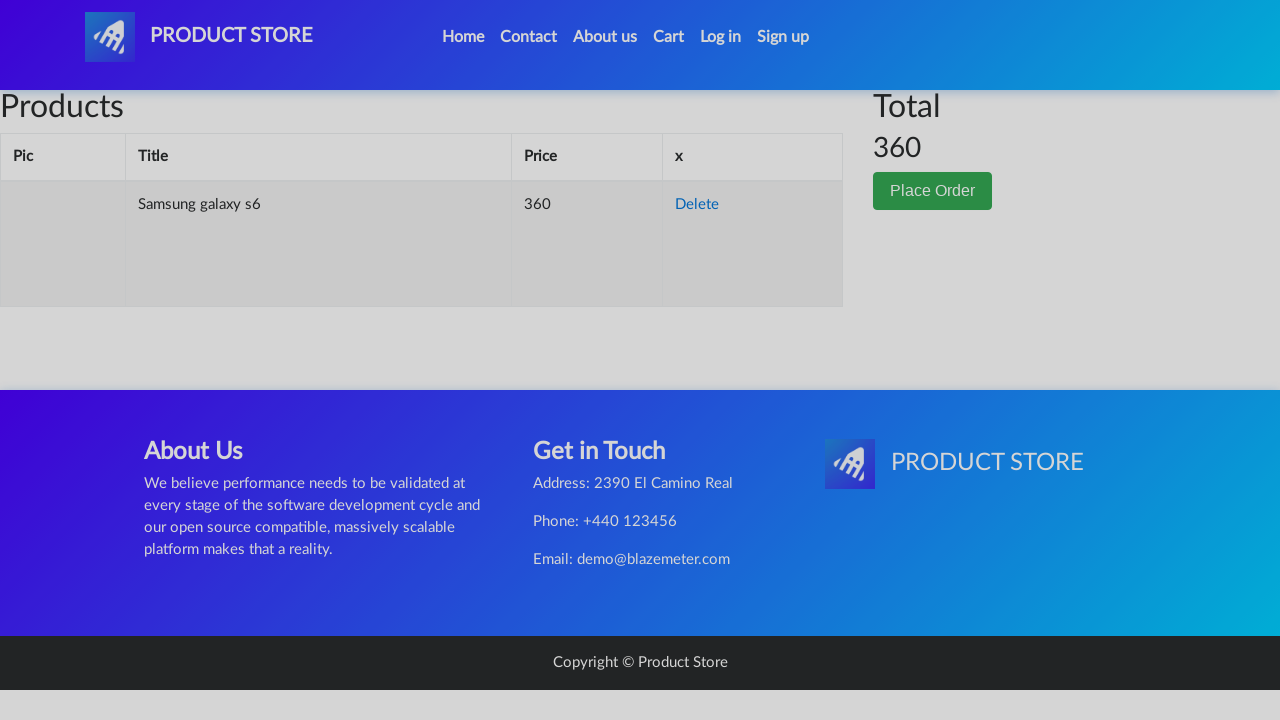

Filled name field with 'Sarah Johnson' on #name
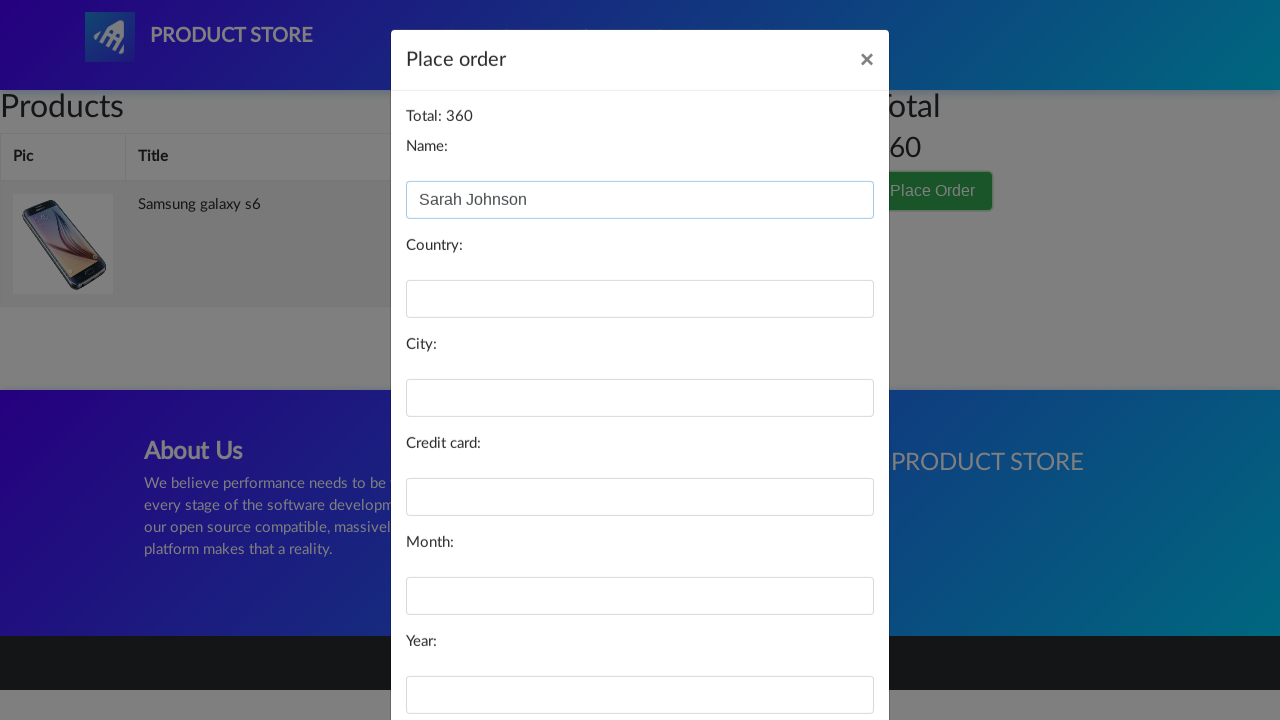

Filled country field with 'Germany' on #country
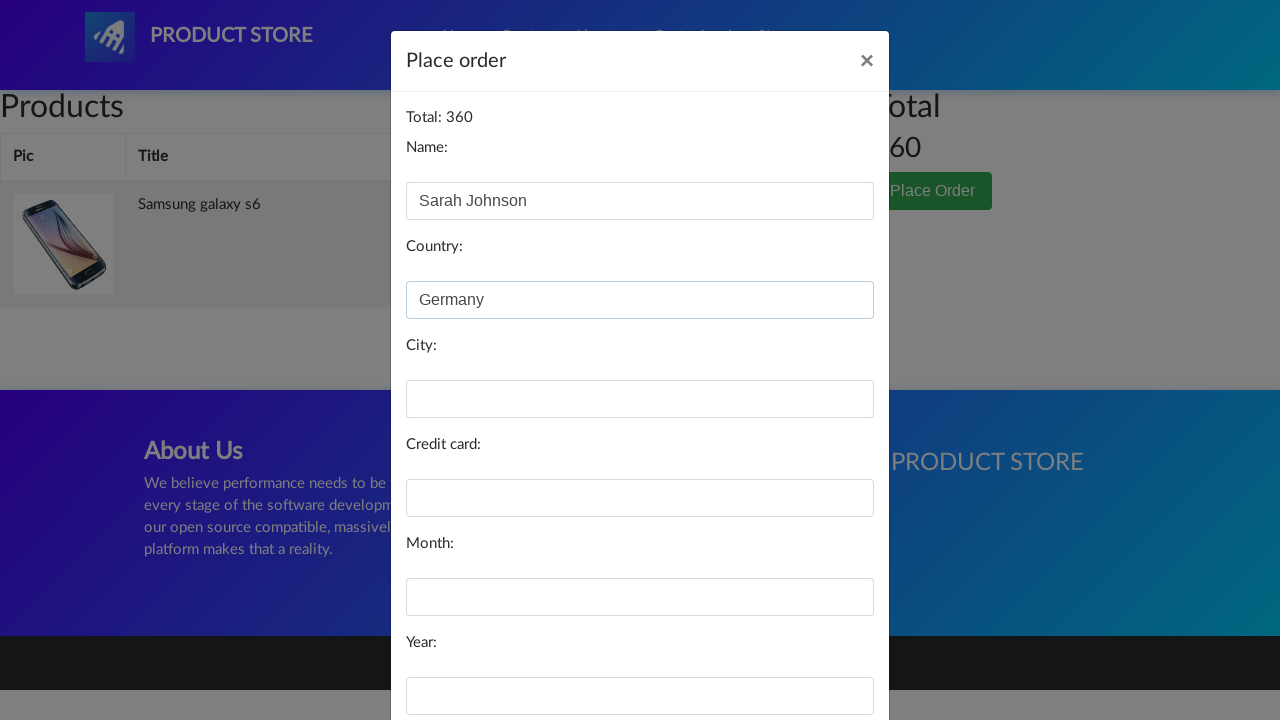

Filled city field with 'Berlin' on #city
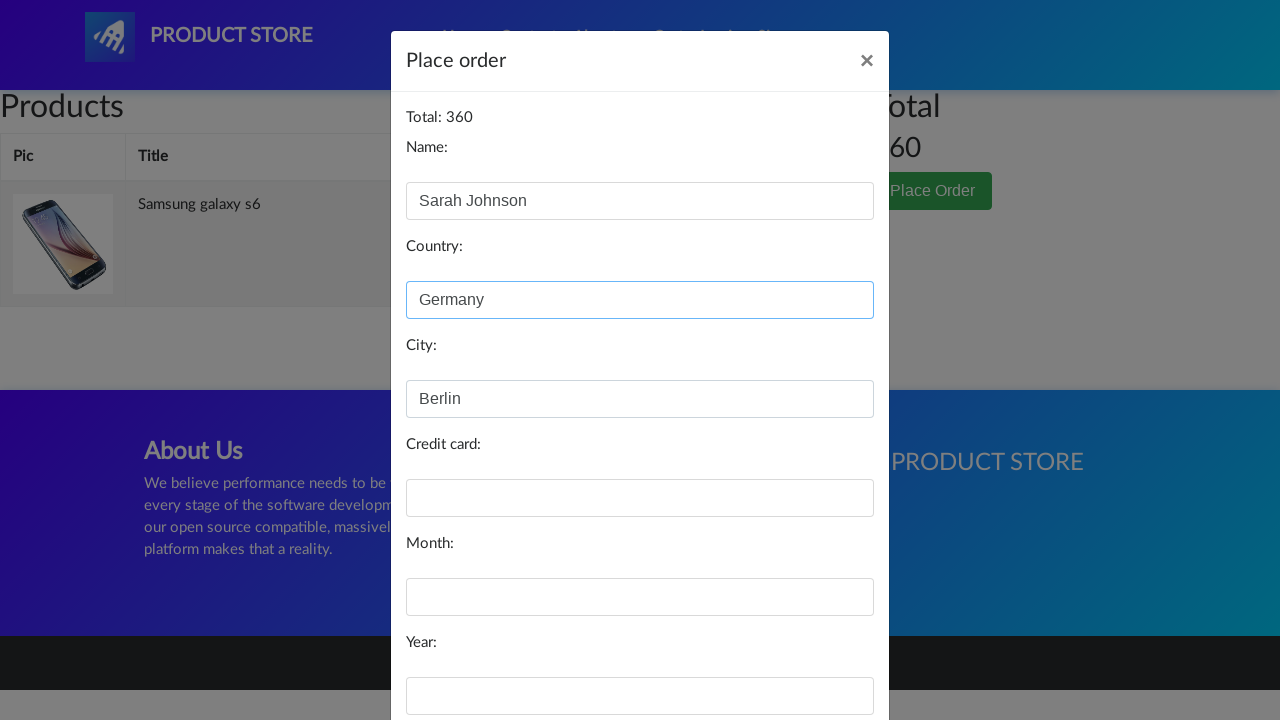

Filled month field with '05' on #month
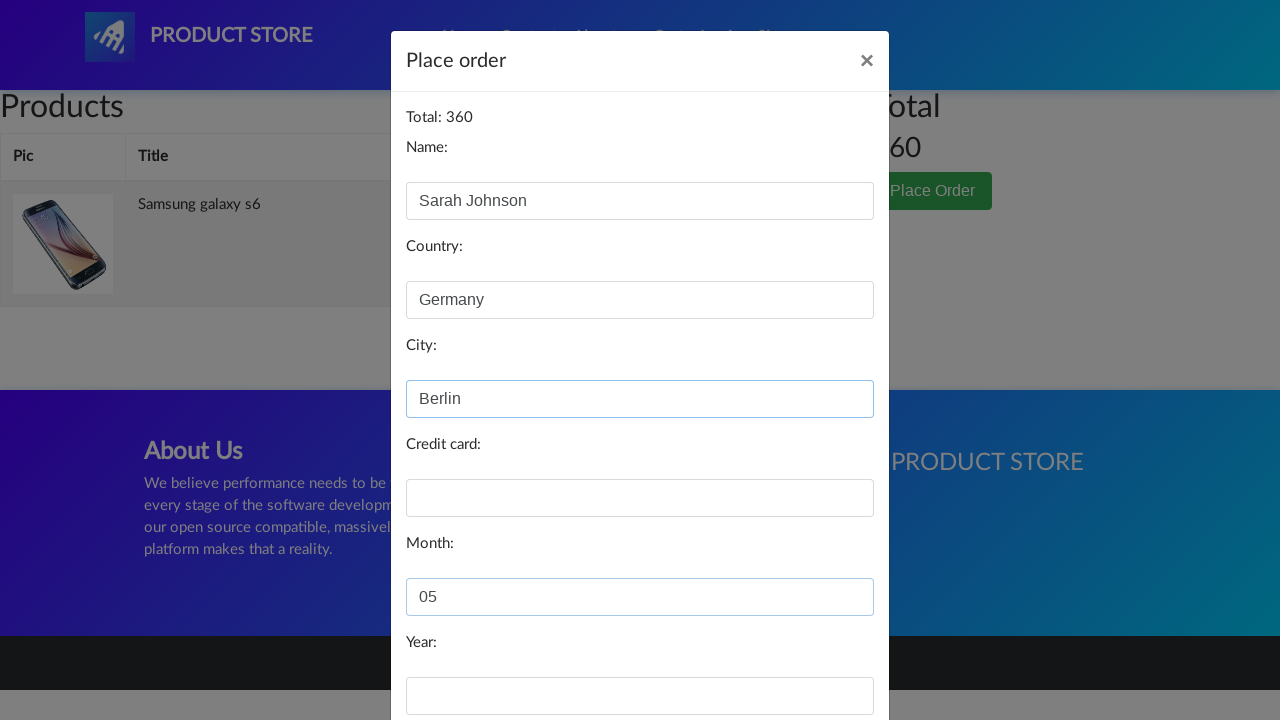

Filled year field with '2024' on #year
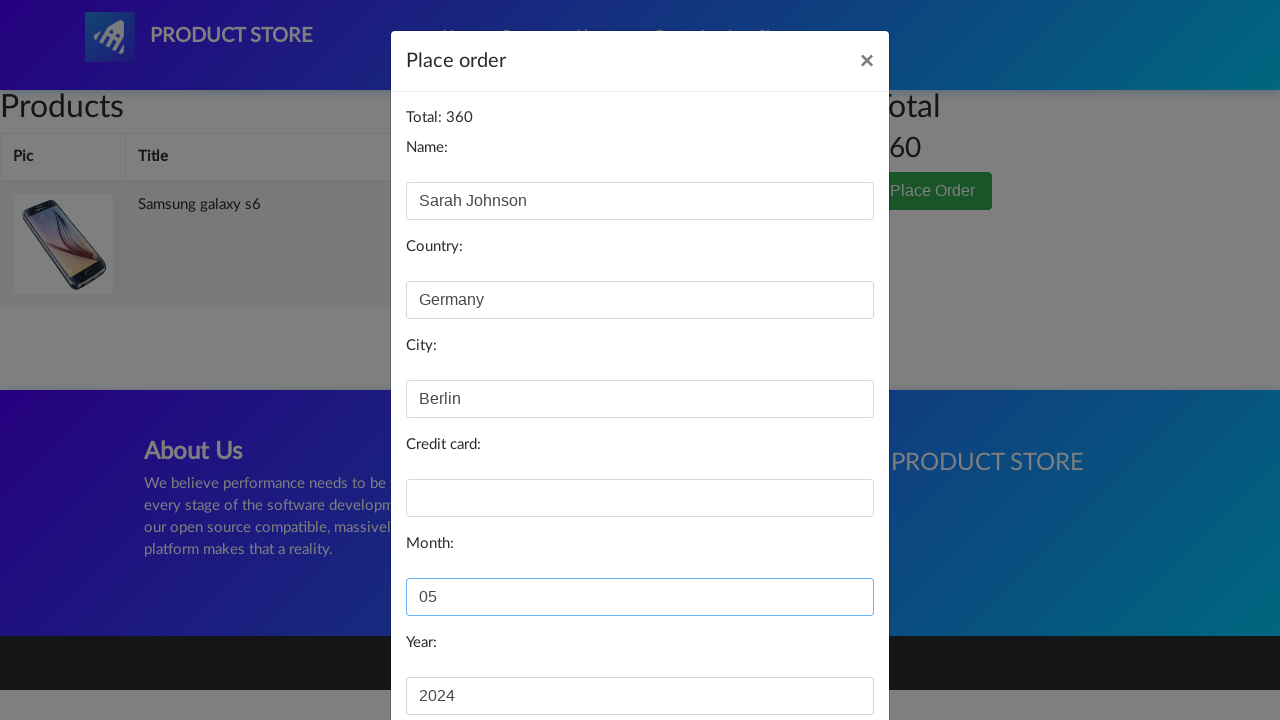

Clicked purchase button to submit order form with empty credit card field at (823, 655) on xpath=/html/body/div[3]/div/div/div[3]/button[2]
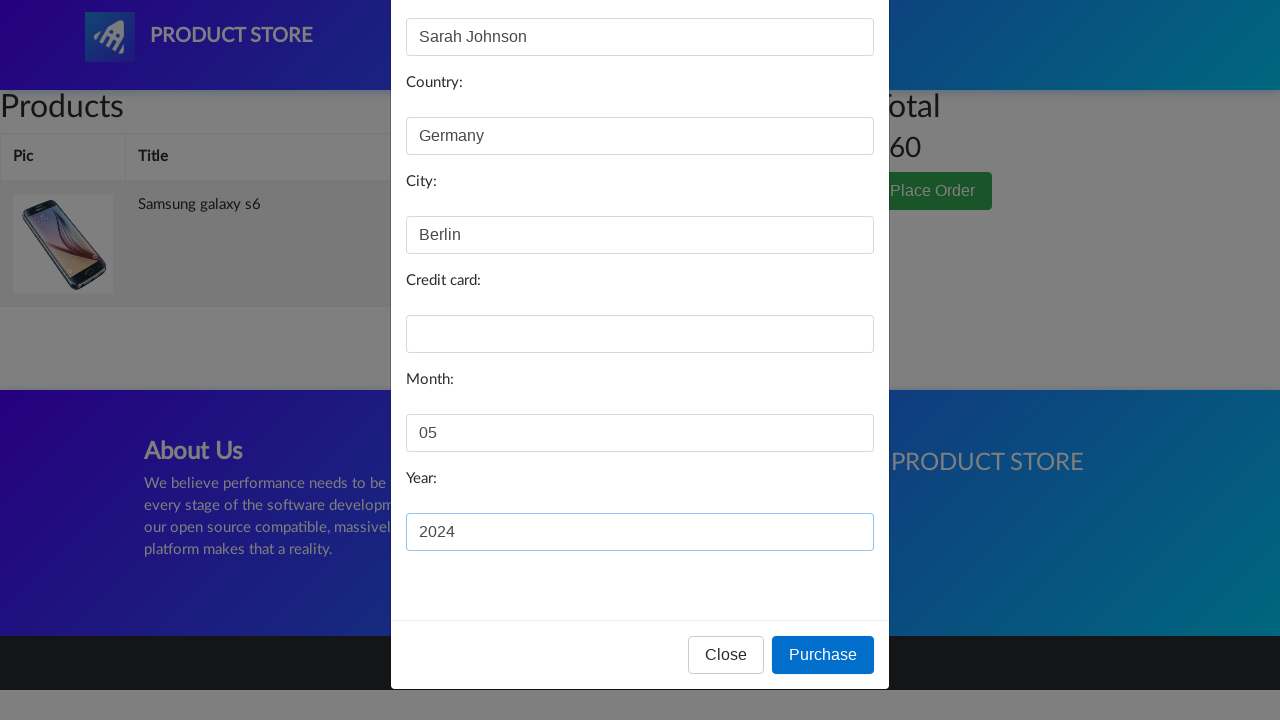

Accepted validation alert for missing credit card information
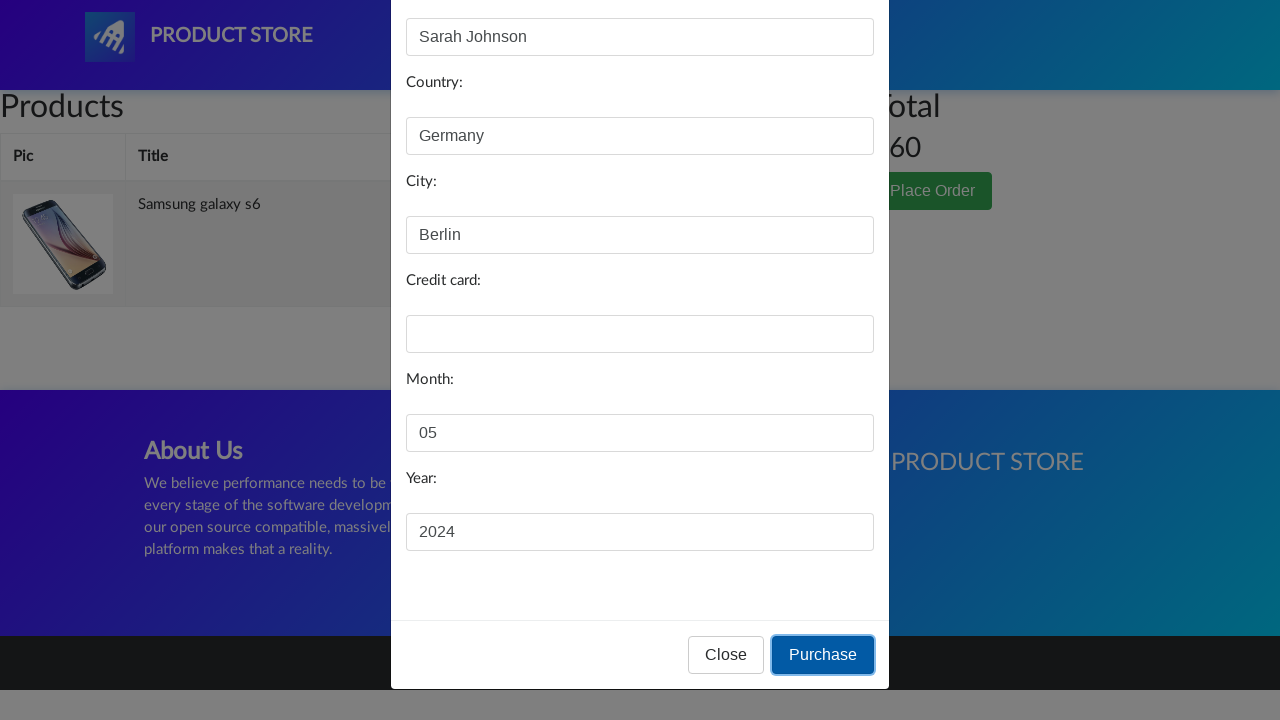

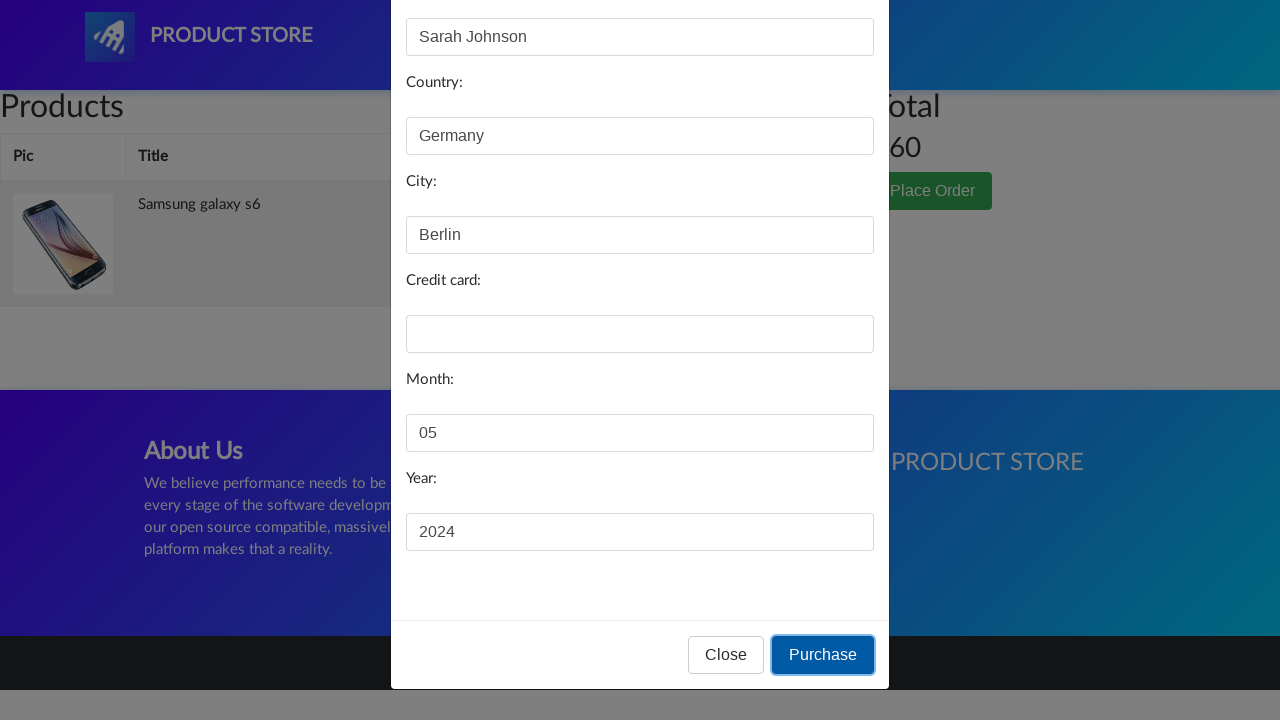